Navigates to ALLO Communications website, extracts city signup links from a service locations modal, then validates that each signup URL contains required query parameters (market, serviceAddressType, locale) with valid values.

Starting URL: https://www.allocommunications.com/

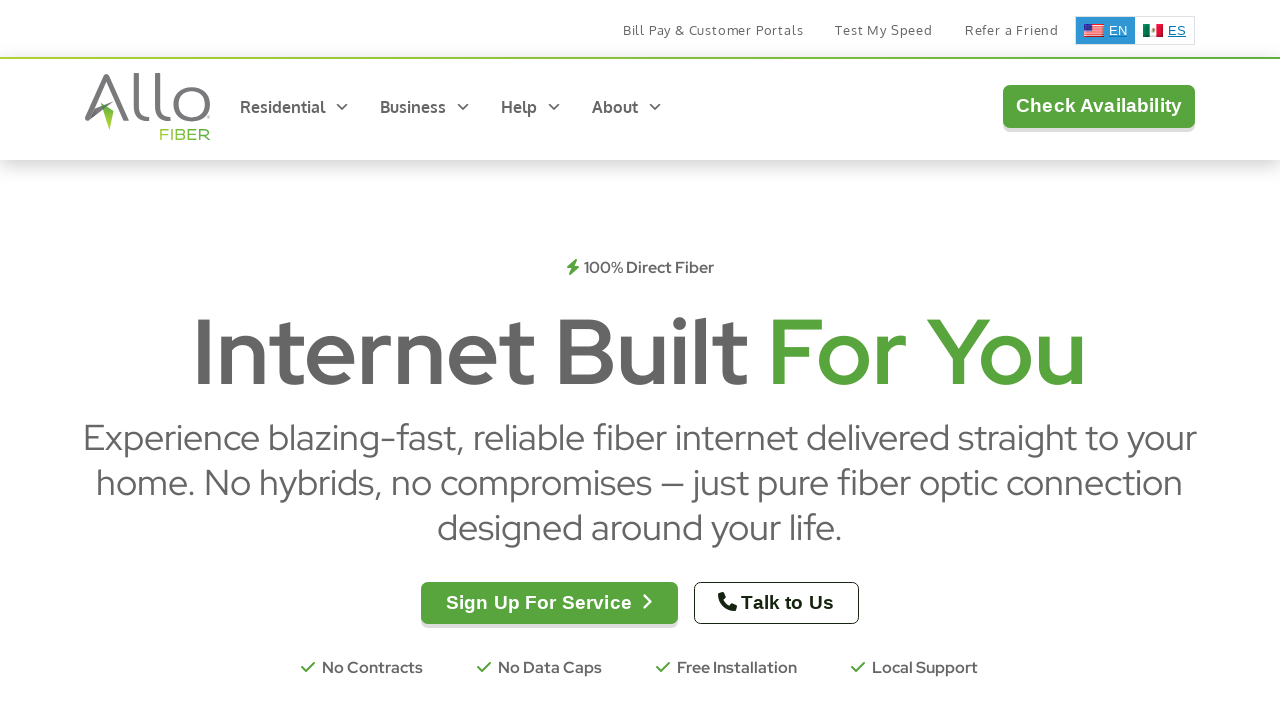

Waited for jQuery to be available
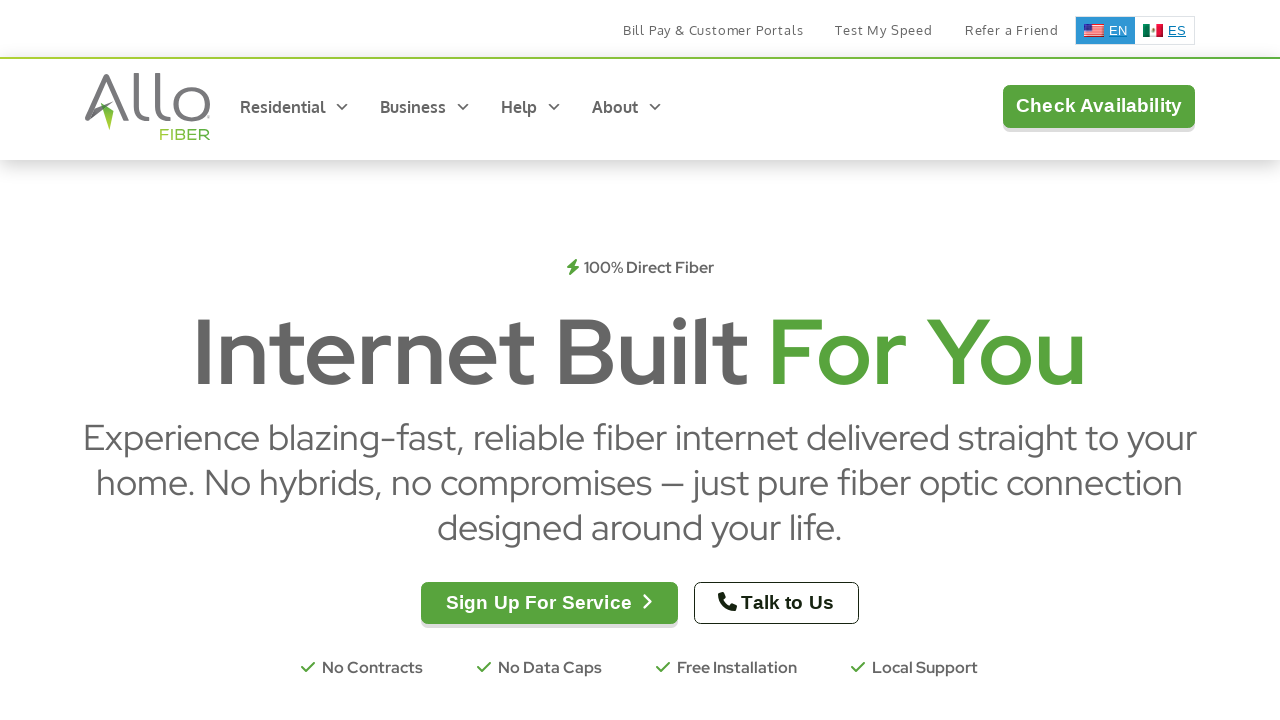

Located service locations modal
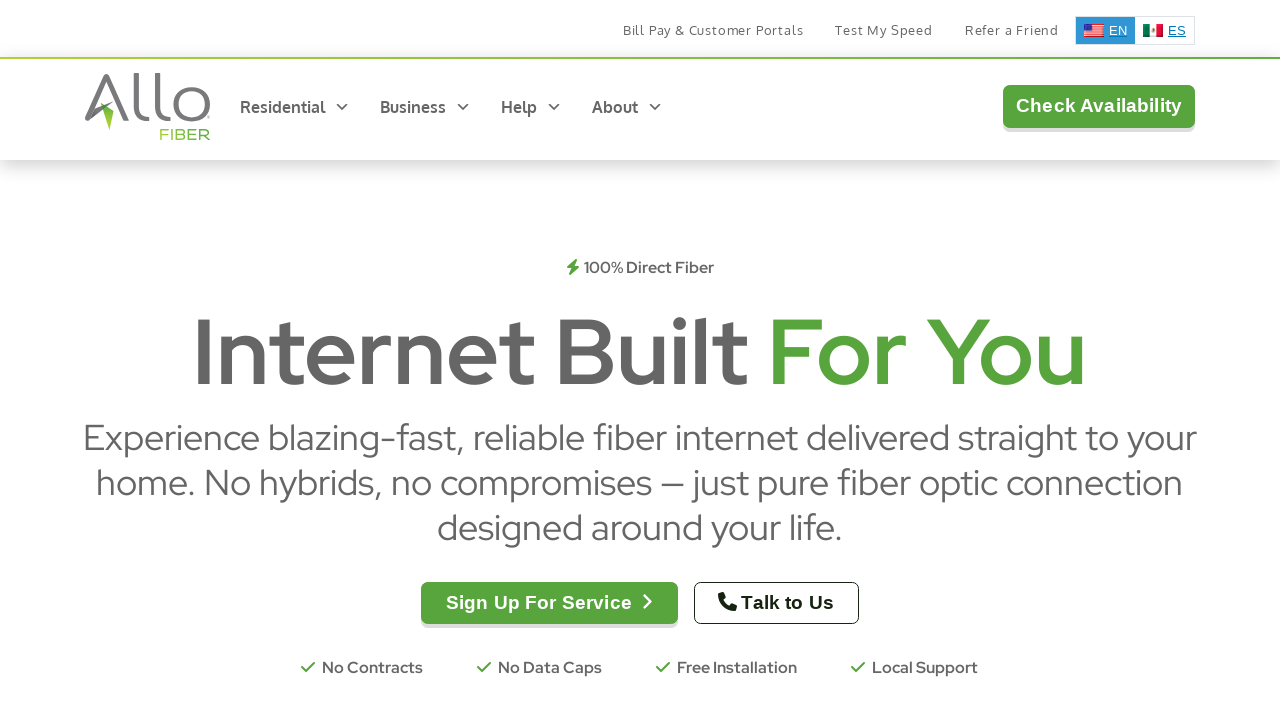

Extracted all signup links from service locations modal
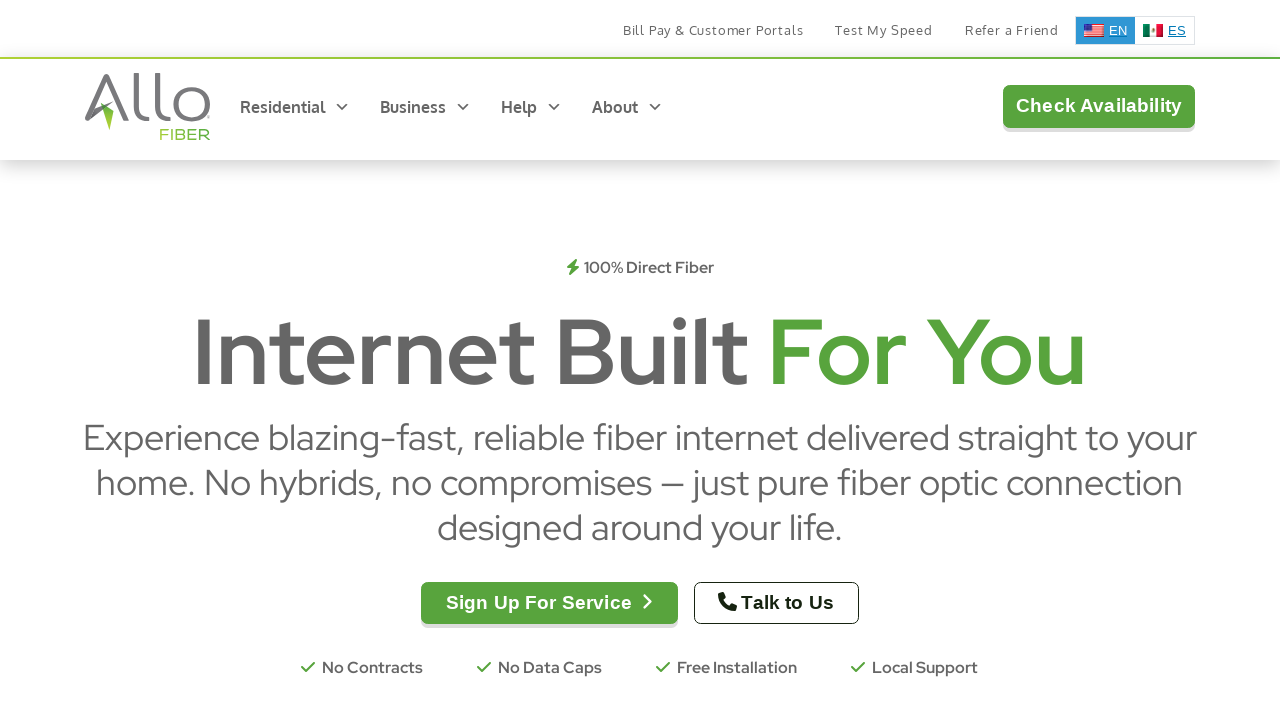

Collected link data from first 3 signup links (3 links with valid hrefs)
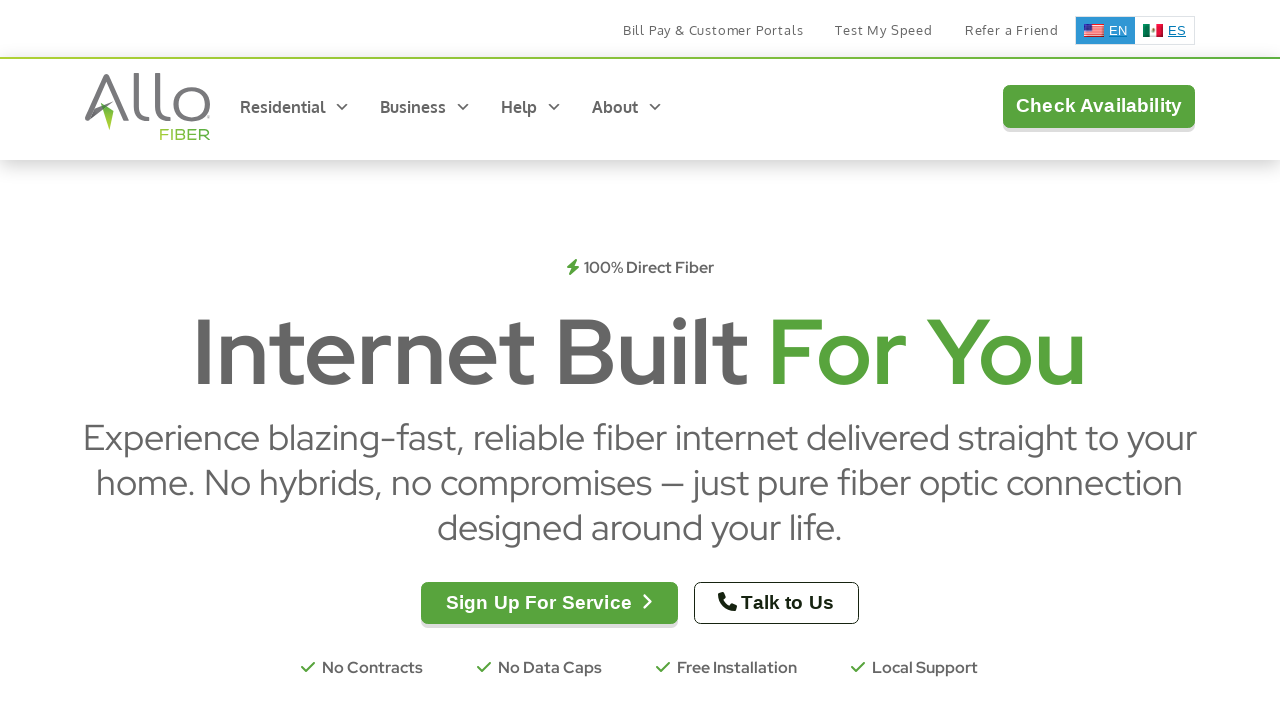

Navigated to signup URL for city: Kingman
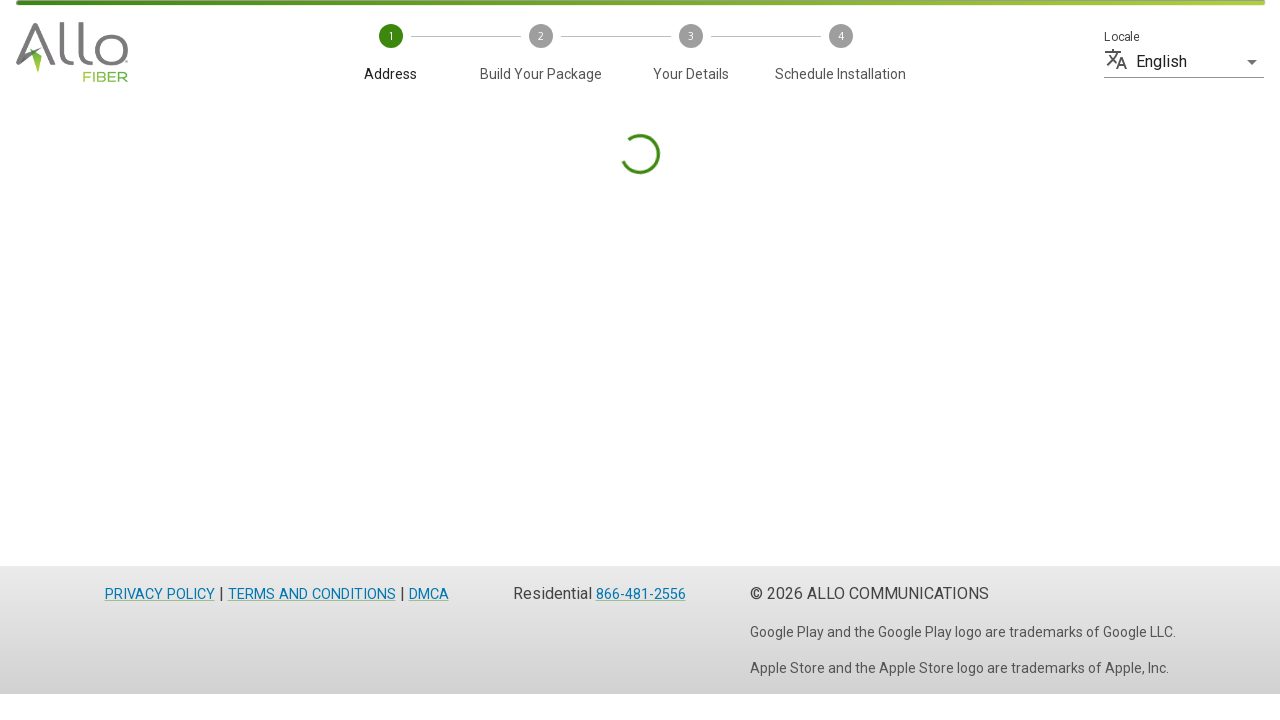

Retrieved current URL: https://customer.allofiber.com/get-allo/step1?market=KINGMAN&serviceAddressType=sfu&locale=EN
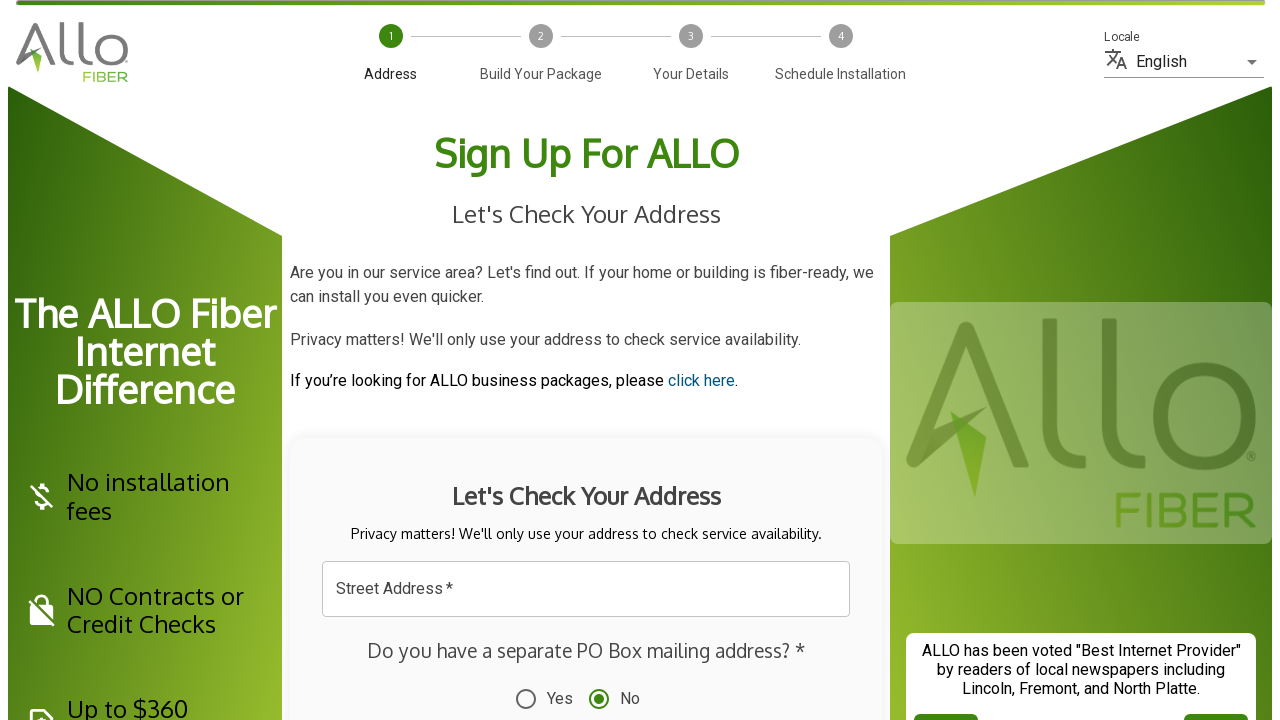

Verified page loaded with domcontentloaded state
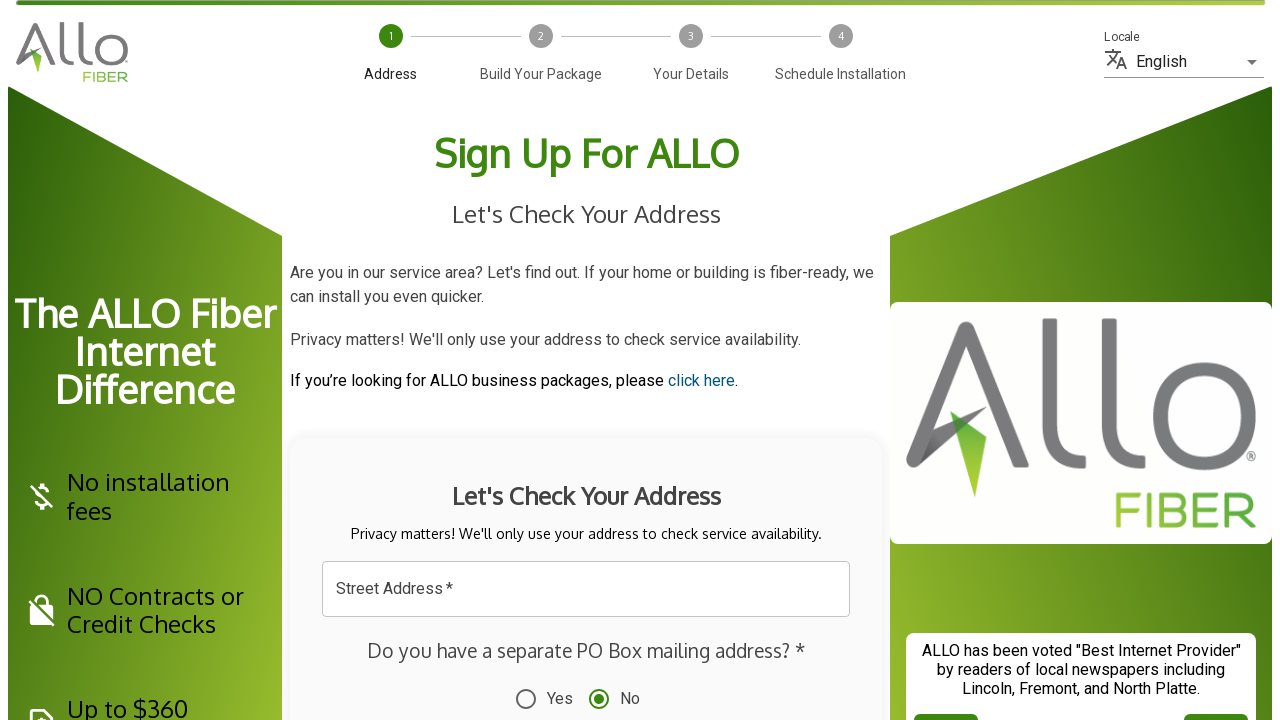

Navigated to signup URL for city: Lake Havasu City
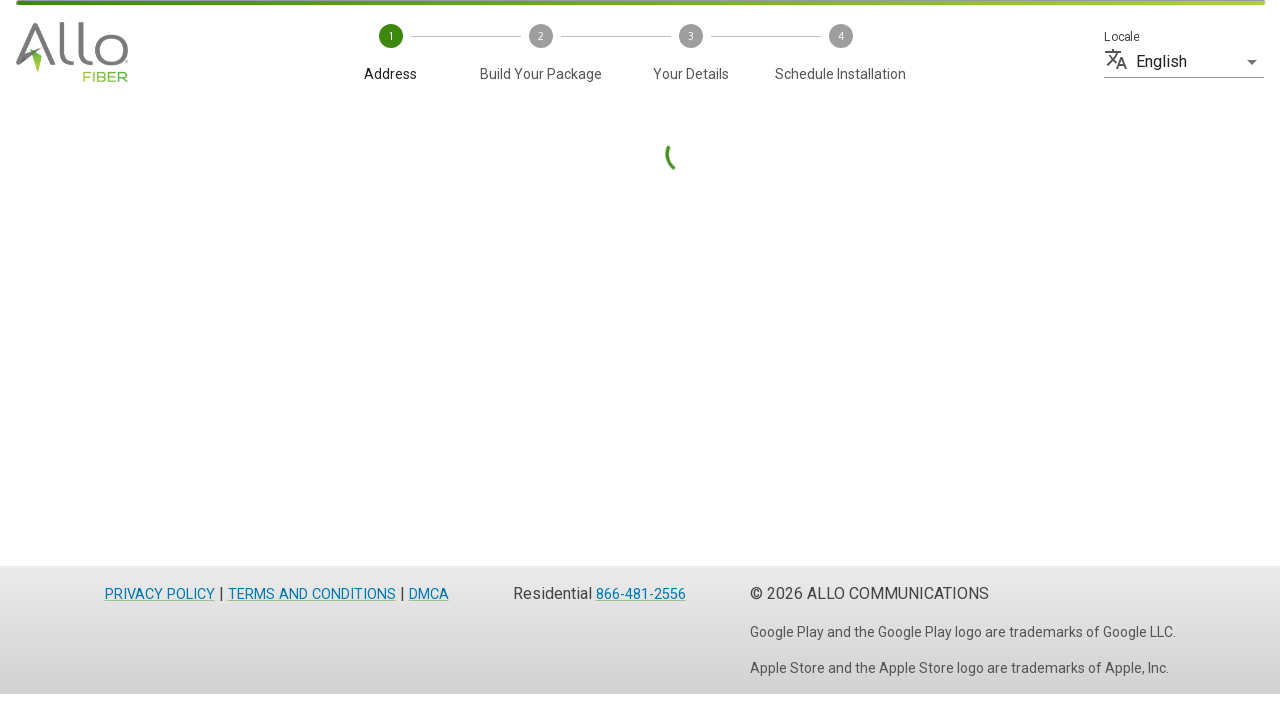

Retrieved current URL: https://customer.allofiber.com/get-allo/step1?market=LAKE_HAVASU_CITY&serviceAddressType=sfu&locale=EN
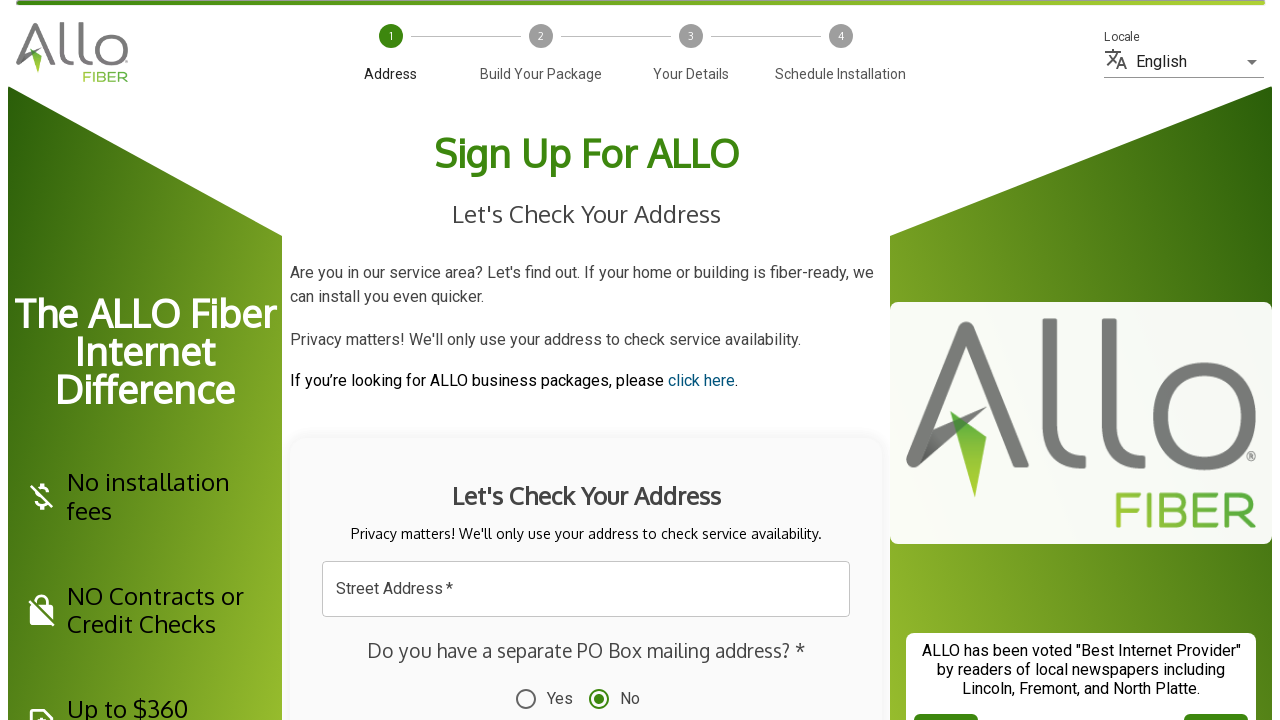

Verified page loaded with domcontentloaded state
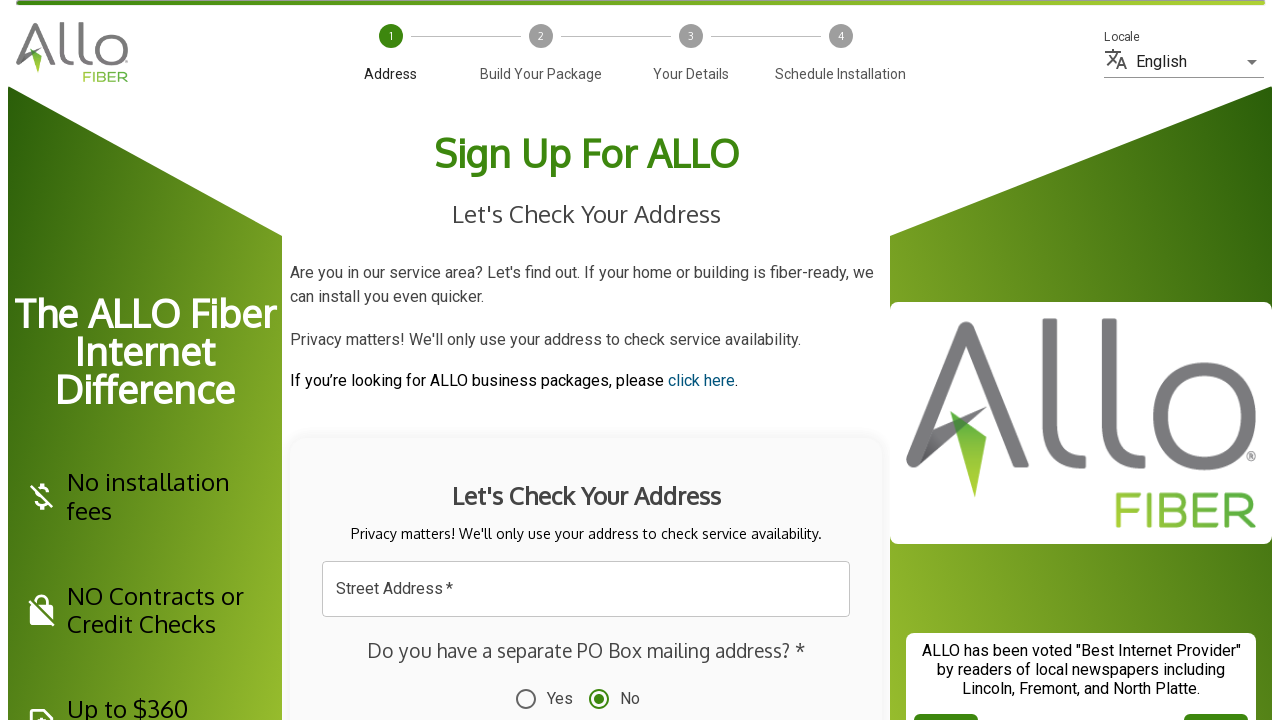

Navigated to signup URL for city: San Luis
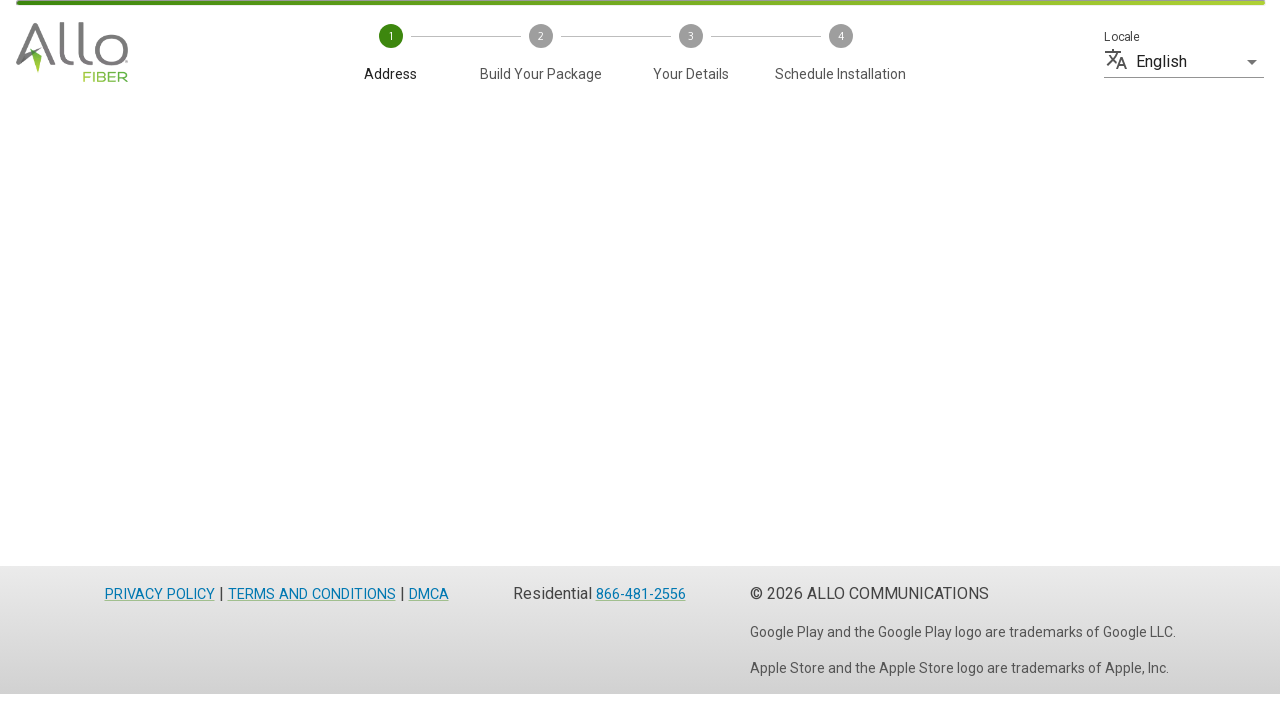

Retrieved current URL: https://customer.allofiber.com/get-allo/step1?market=SAN_LUIS&serviceAddressType=sfu&locale=EN
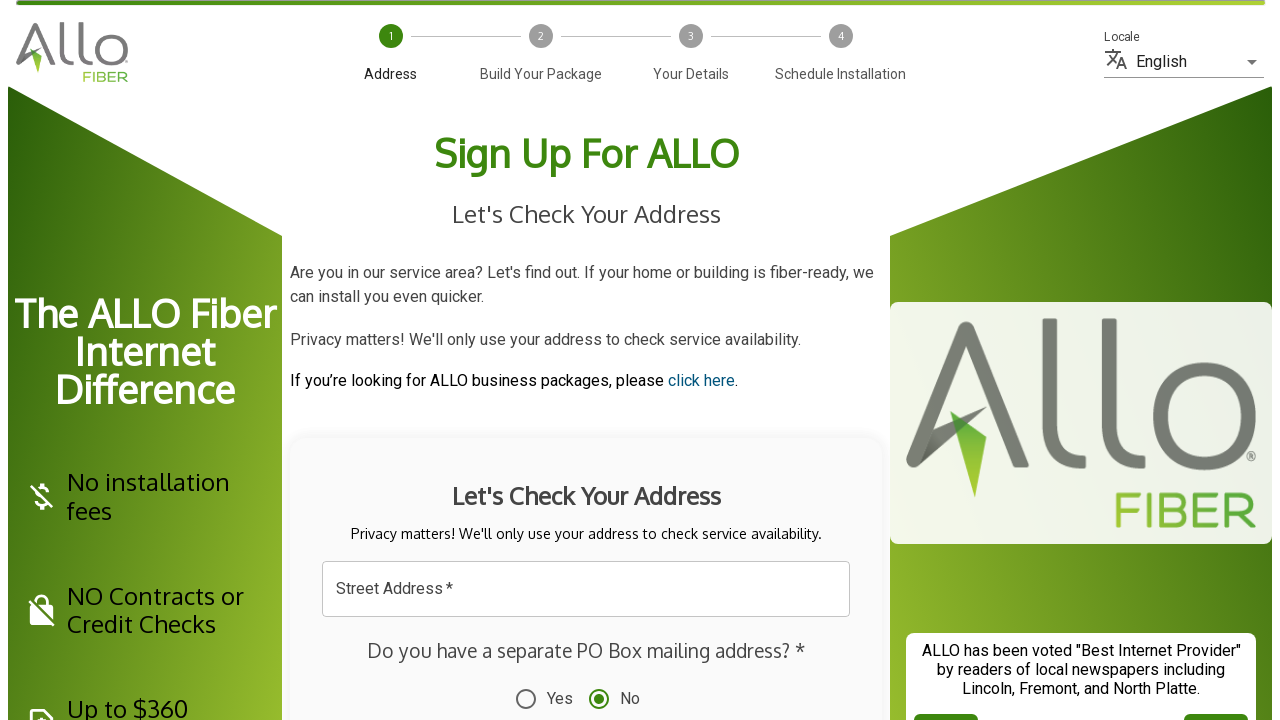

Verified page loaded with domcontentloaded state
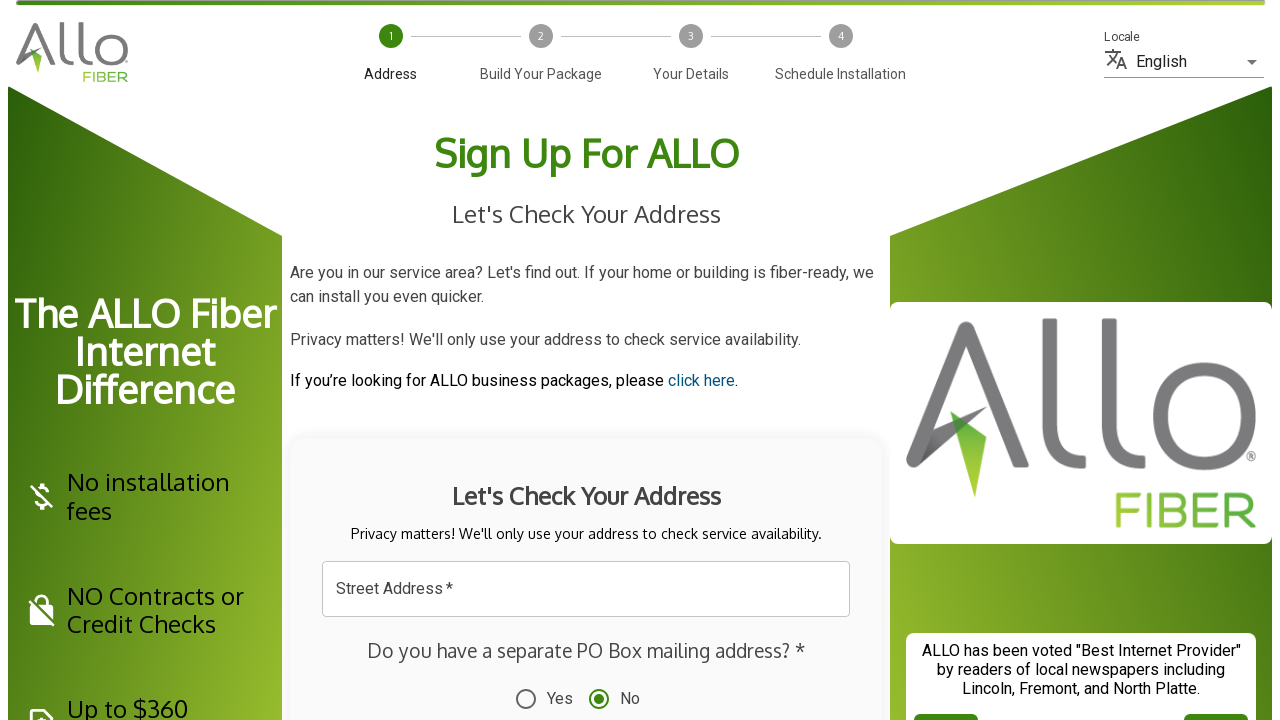

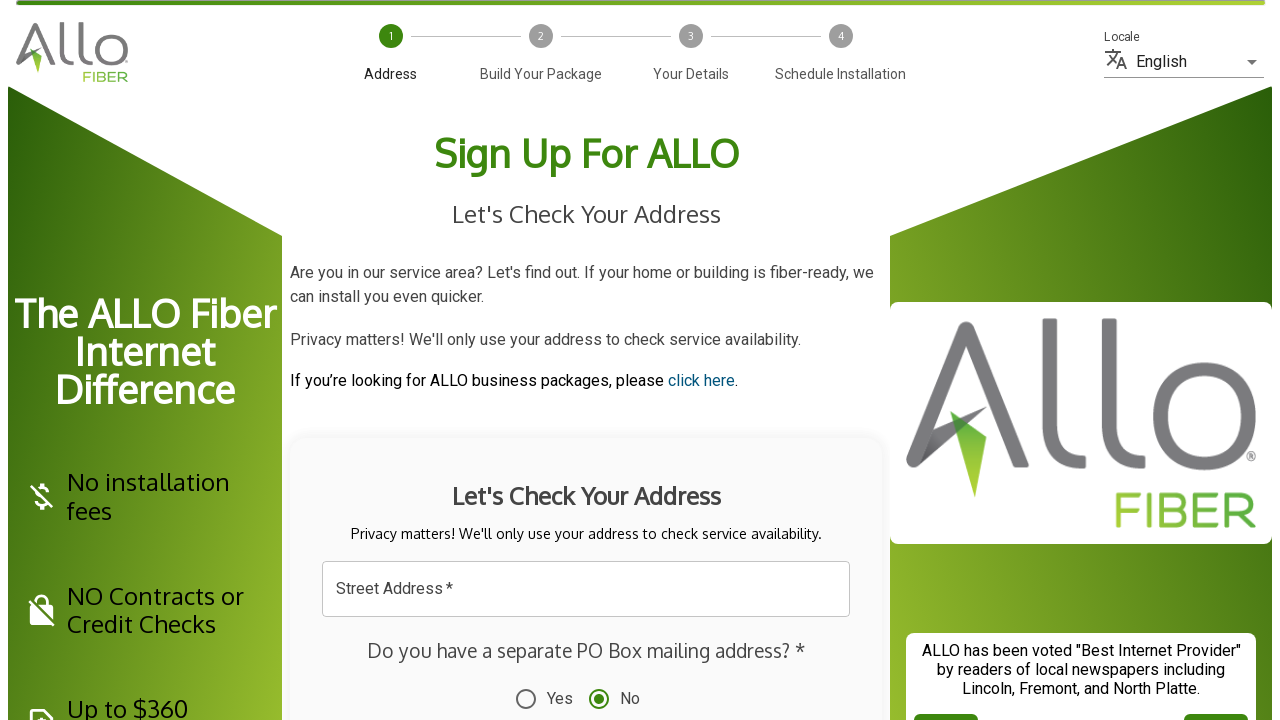